Tests the Progress Bar widget by clicking the Start button and waiting for the progress bar to complete.

Starting URL: https://demoqa.com/

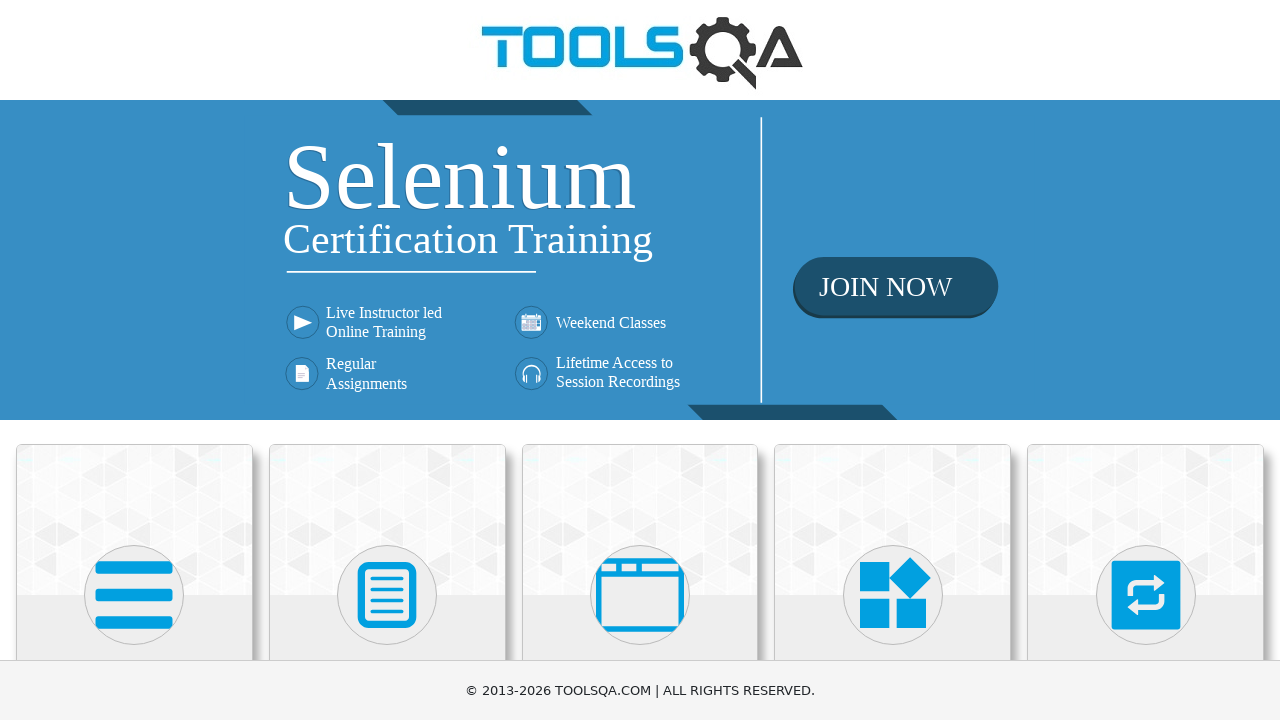

Clicked on Widgets heading at (893, 360) on internal:role=heading[name="Widgets"i]
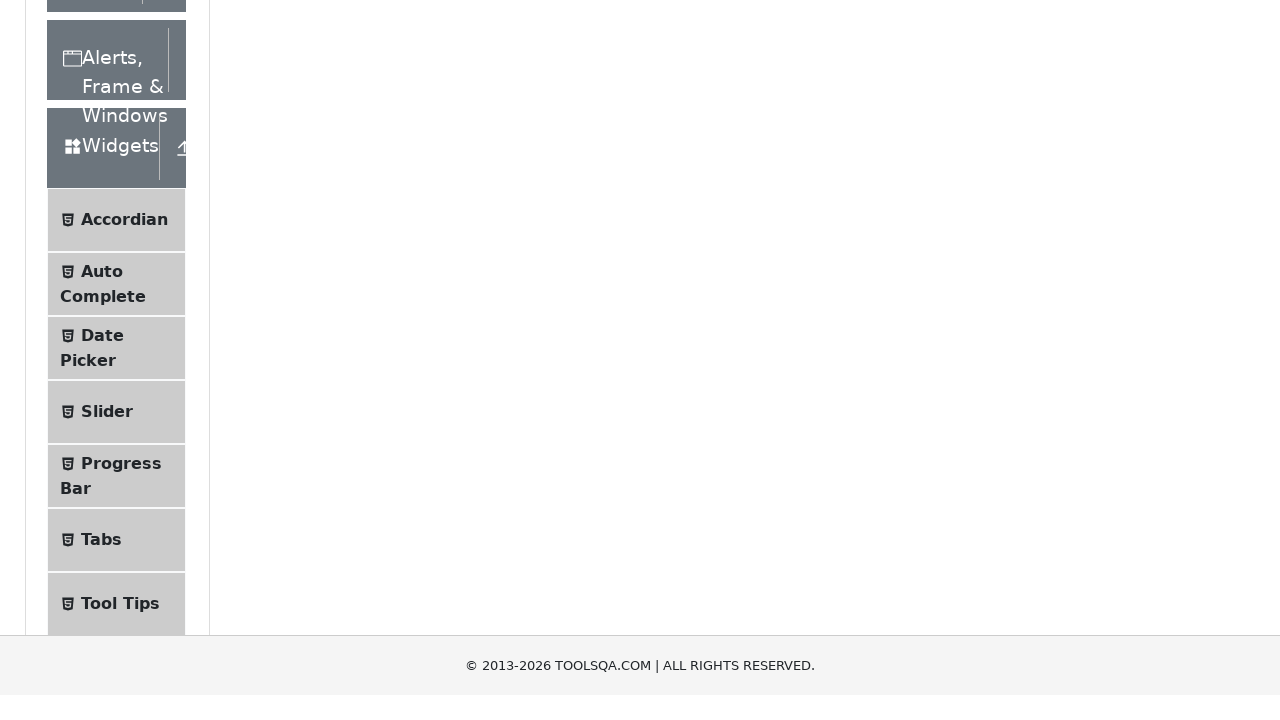

Clicked on Progress Bar menu item at (116, 131) on li >> internal:has-text="Progress Bar"i
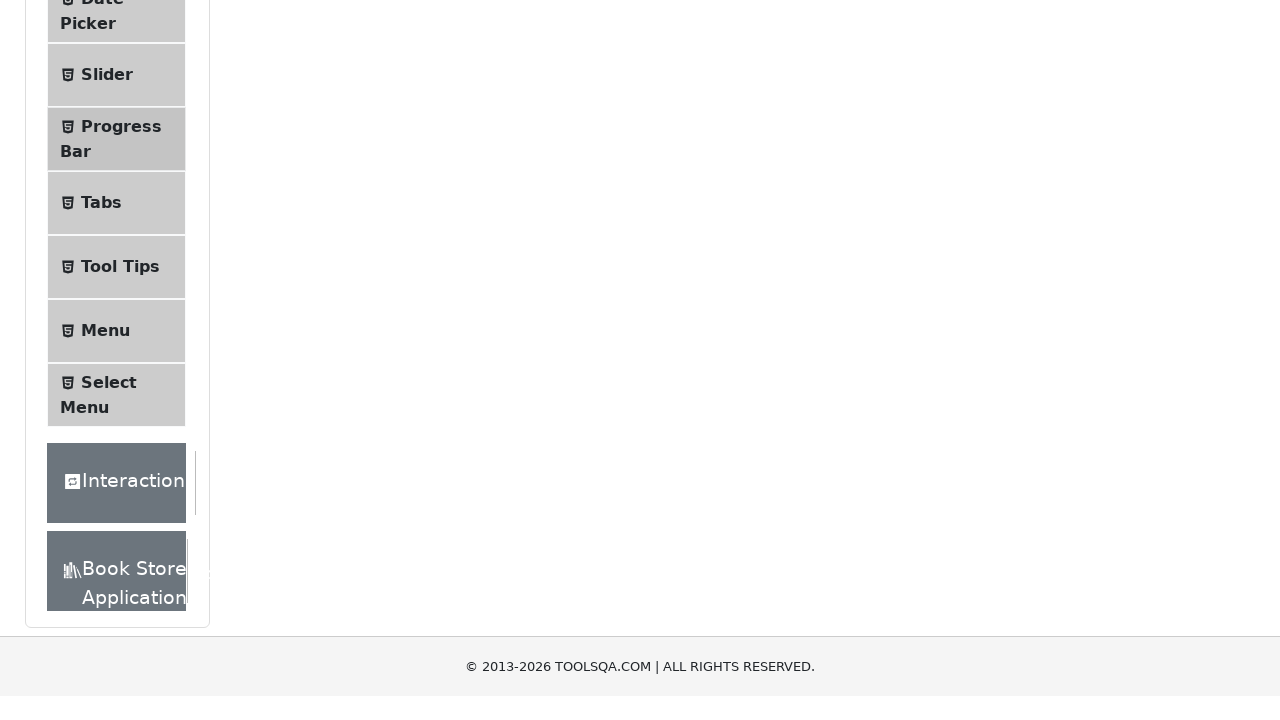

Clicked Start button to begin progress bar at (266, 221) on internal:role=button[name="Start"i]
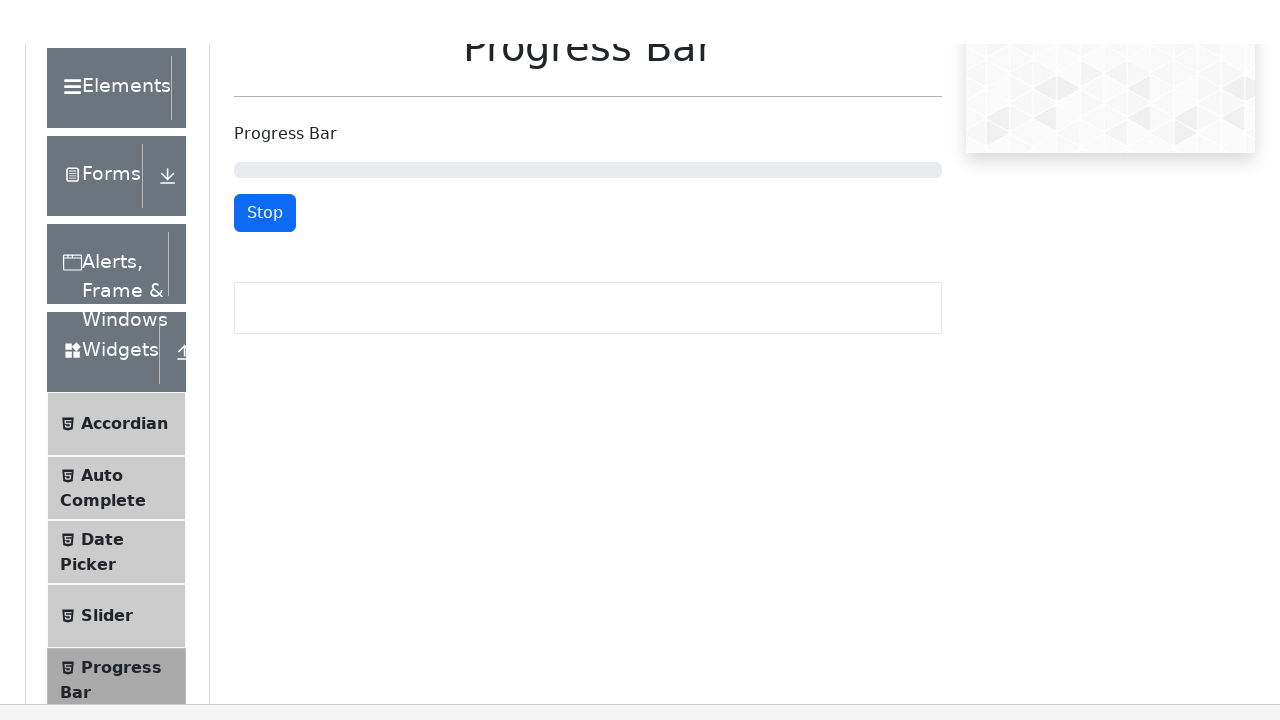

Waited 9 seconds for progress bar to complete
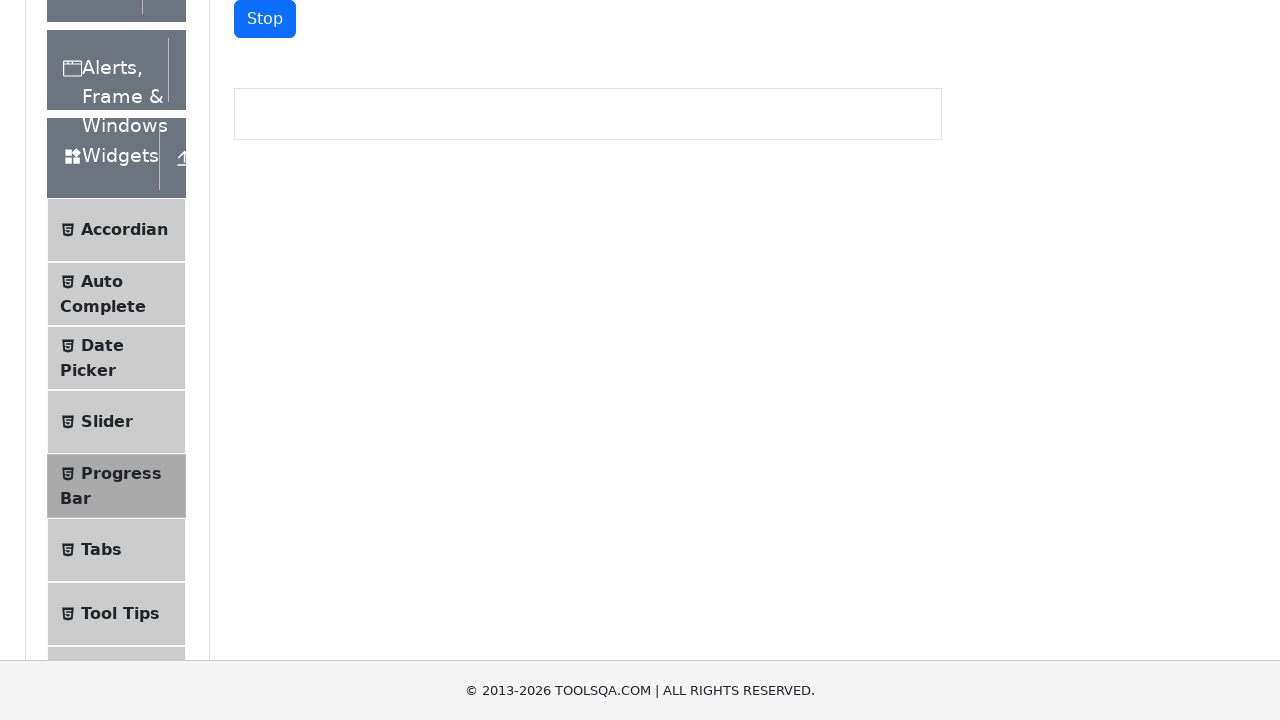

Verified progress percentage text is visible
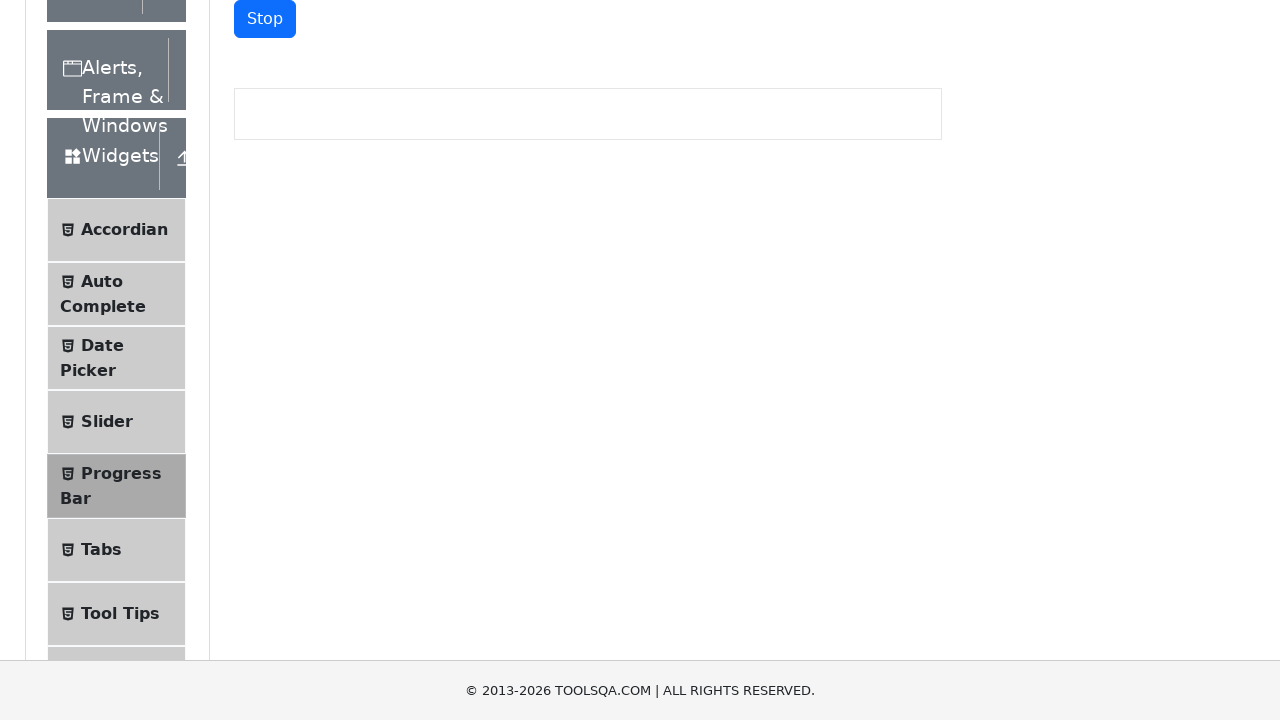

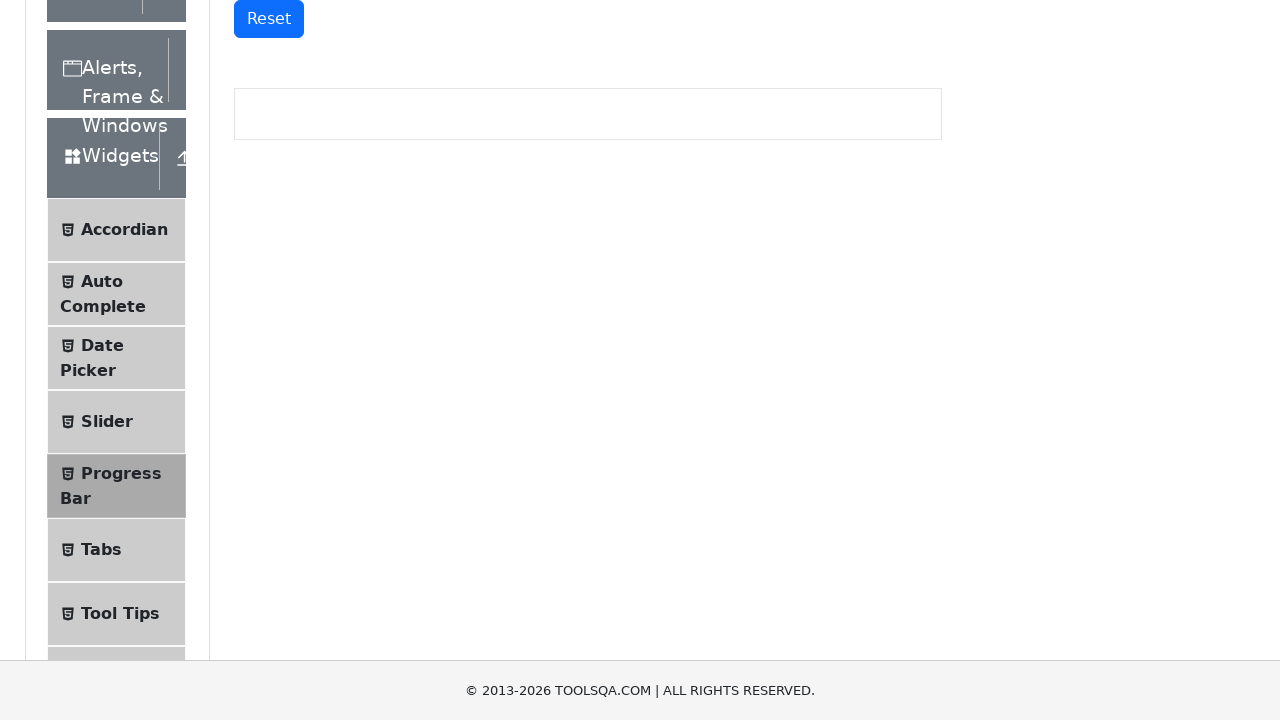